Tests JavaScript execution by clicking a link to navigate to a basic test page and then filling a first name field with a value using JavaScript-style interaction.

Starting URL: https://testeroprogramowania.github.io/selenium/

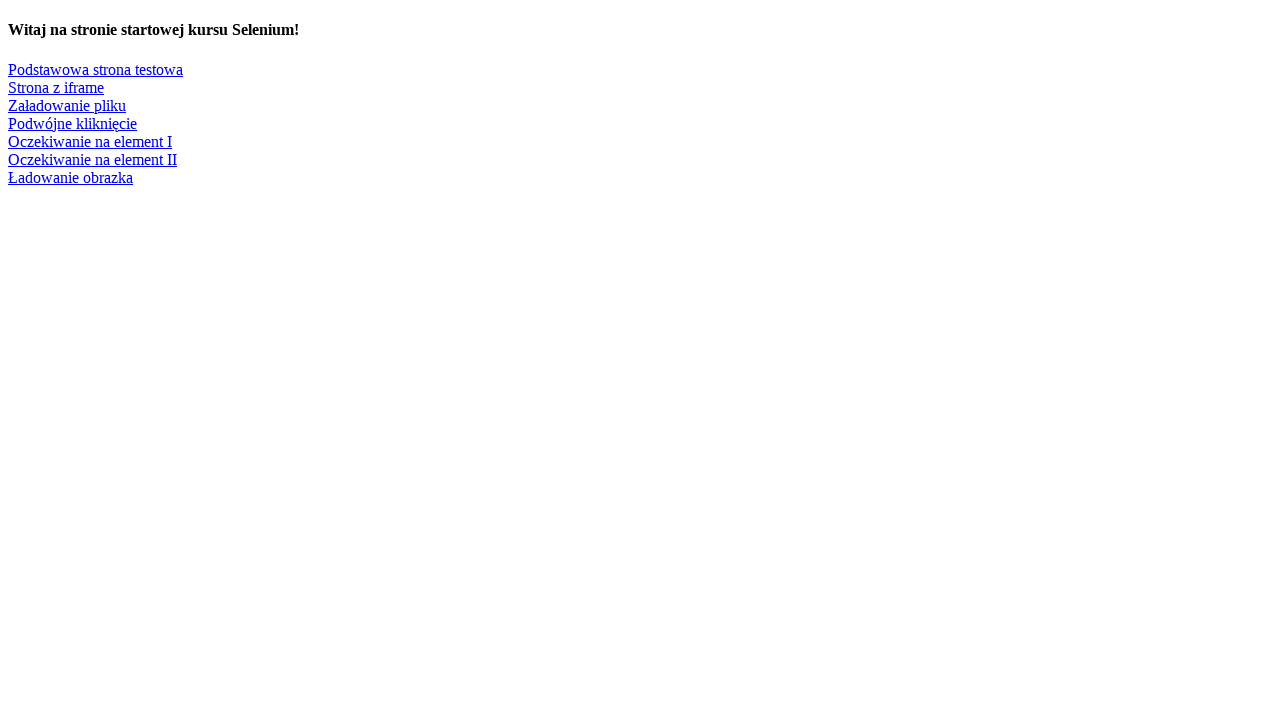

Clicked on 'Podstawowa strona testowa' link to navigate to basic test page at (96, 69) on text=Podstawowa strona testowa
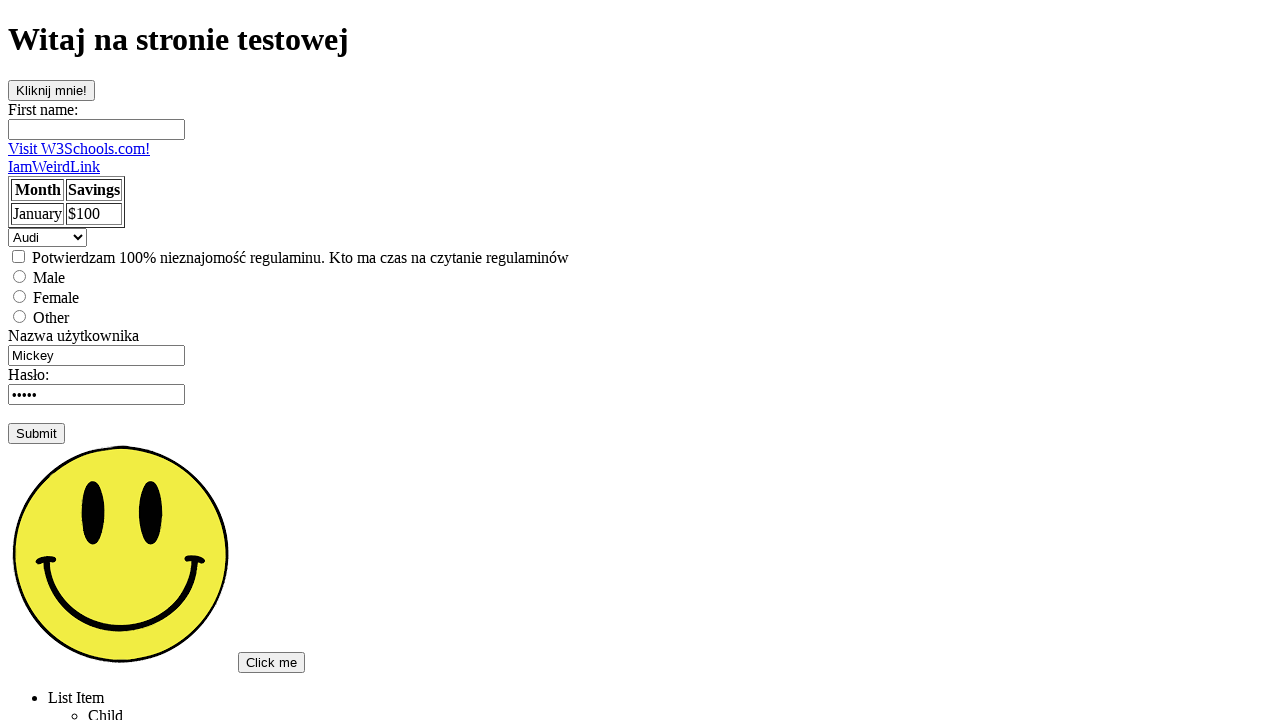

Filled first name field with 'Kamil' using JavaScript-style interaction on input[name='fname']
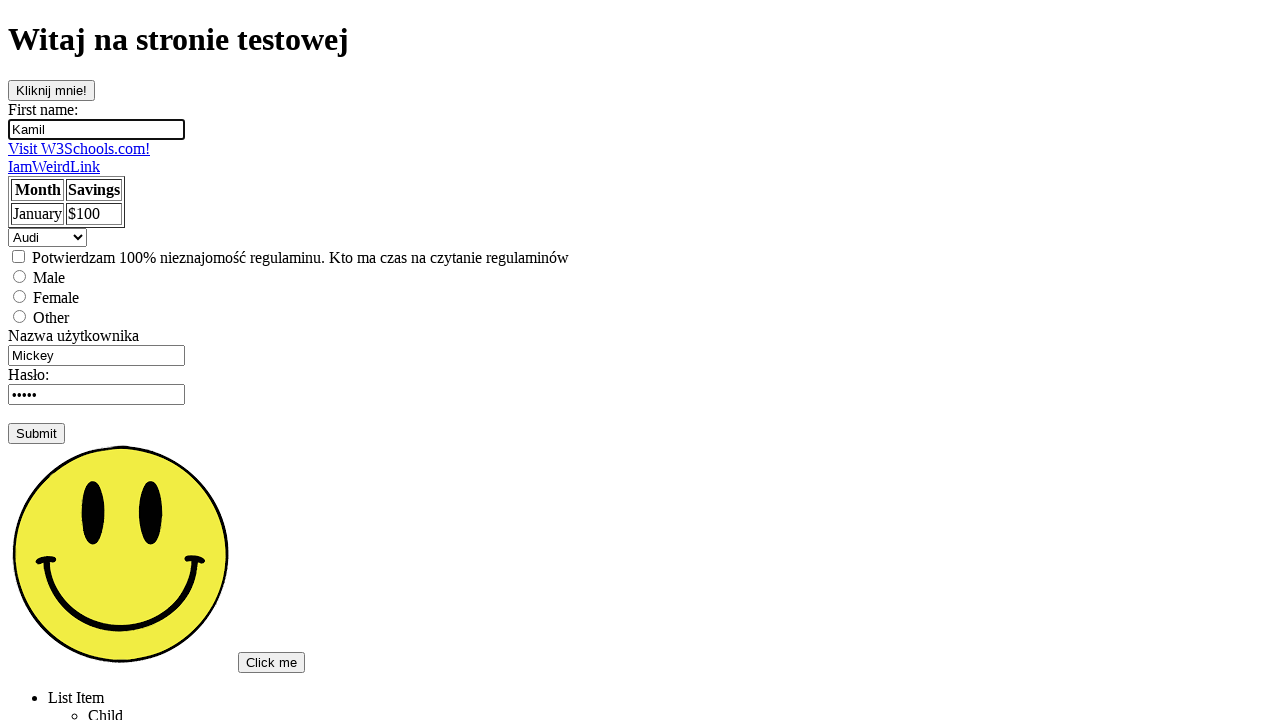

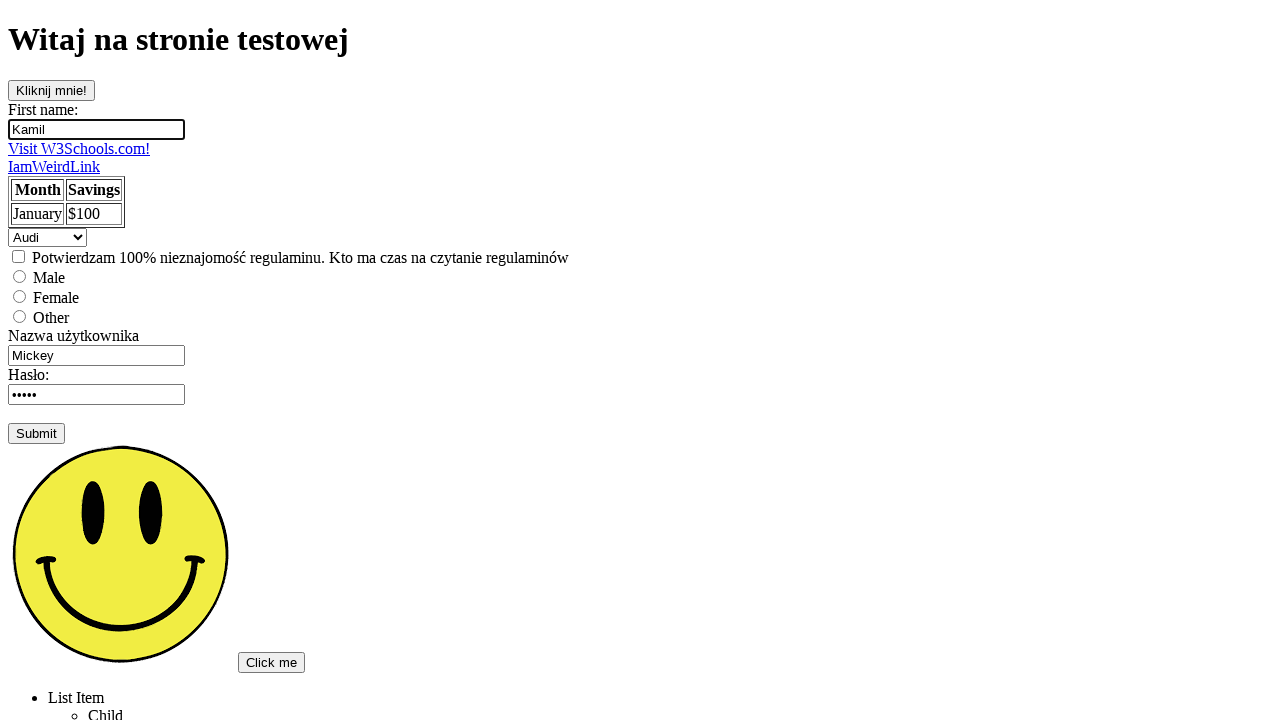